Tests interaction with Shadow DOM elements by clicking a button inside a shadow root.

Starting URL: https://practice.expandtesting.com/shadowdom

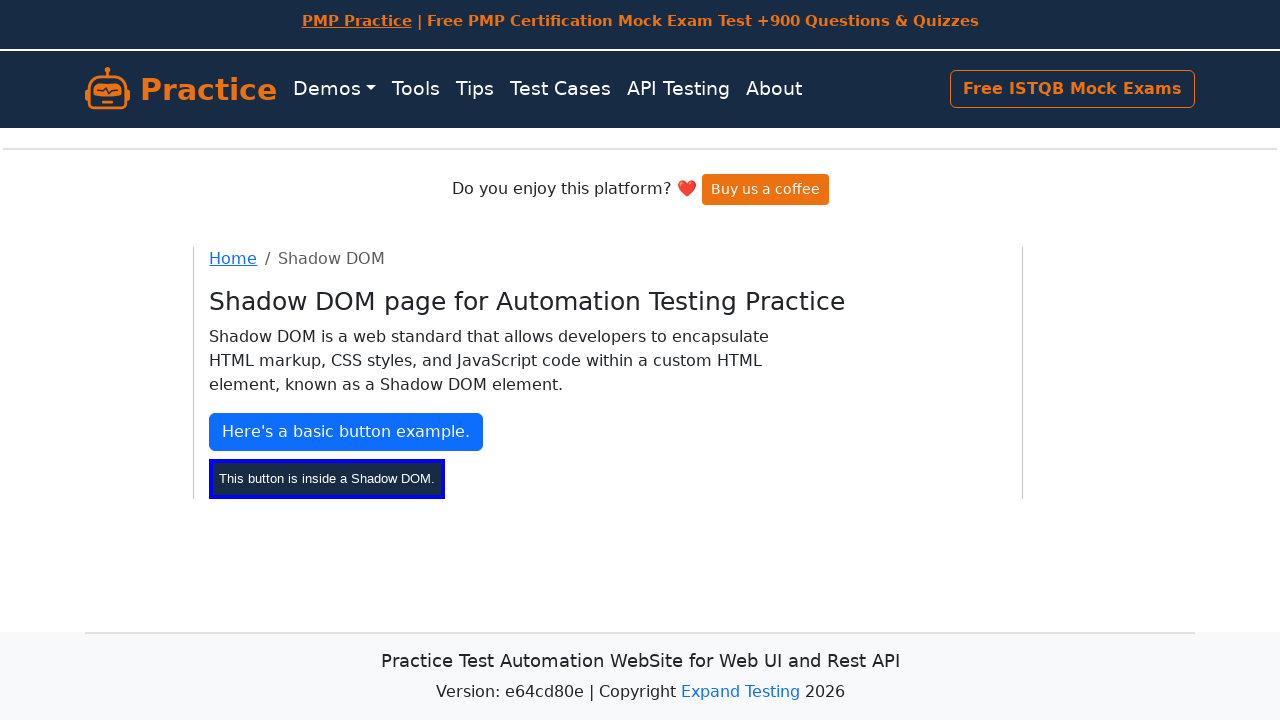

Shadow DOM page heading loaded and visible
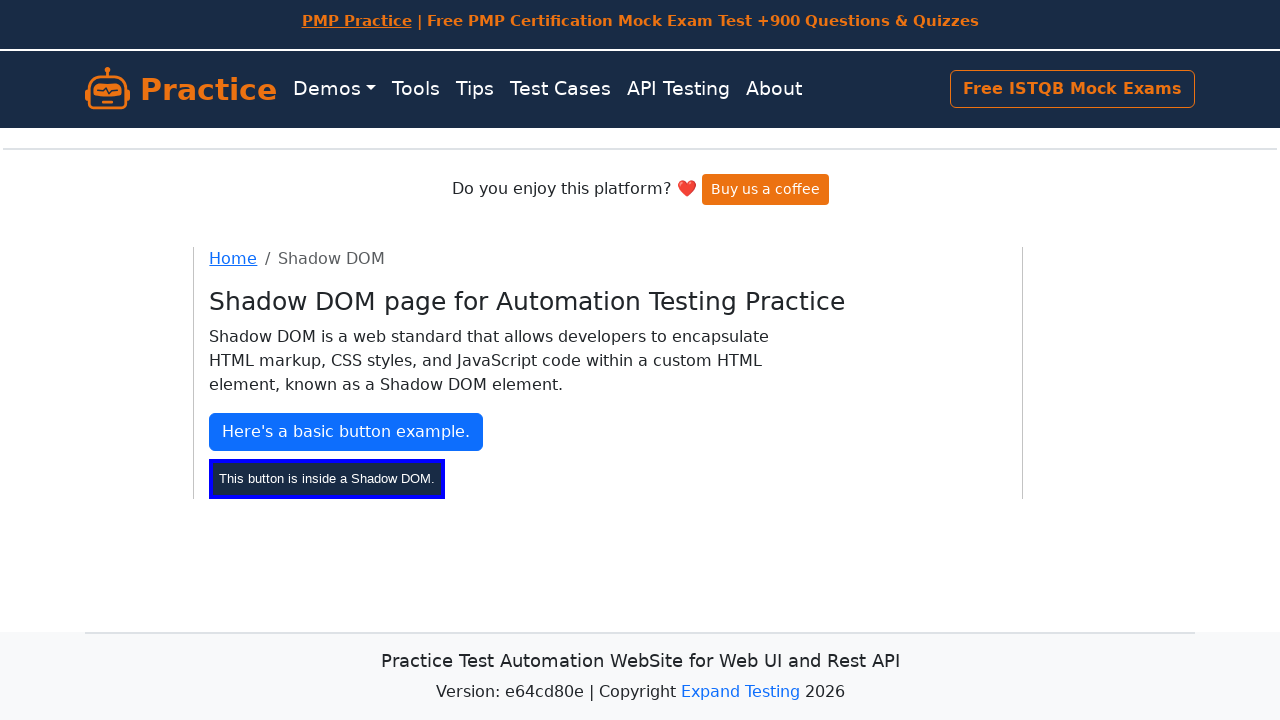

Clicked button inside shadow root with 5 second delay at (327, 478) on #shadow-host >> #my-btn
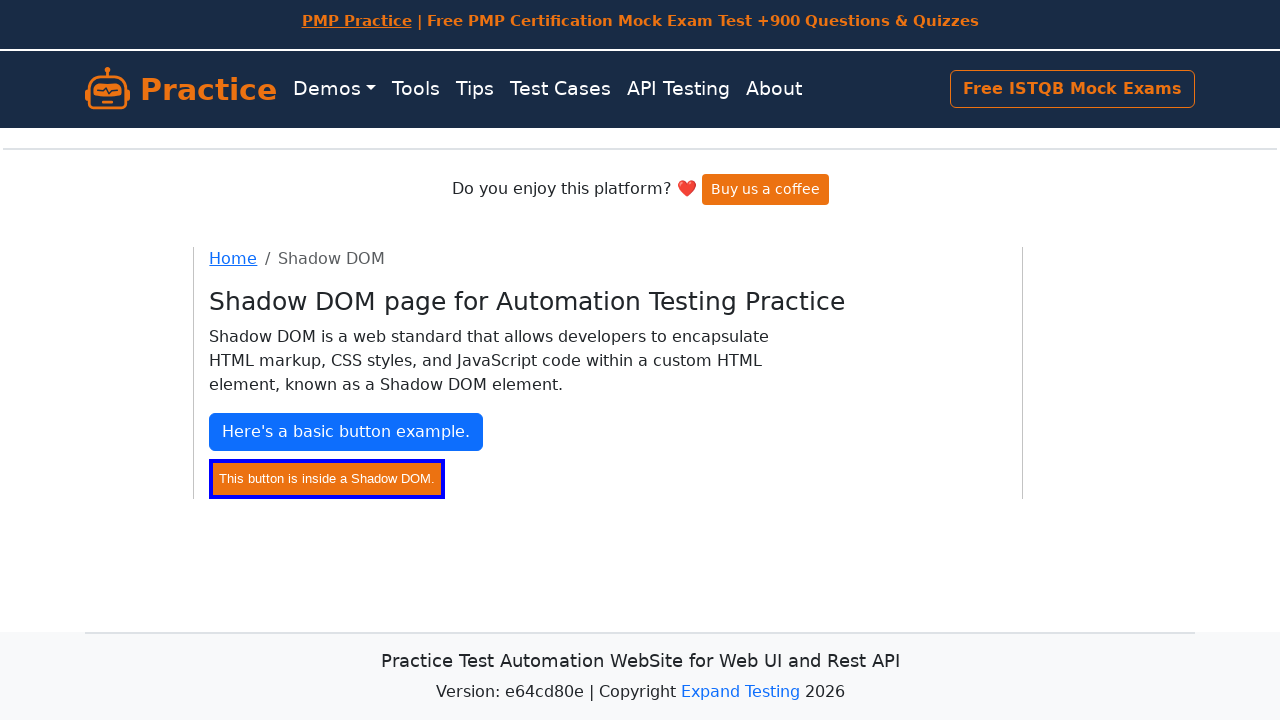

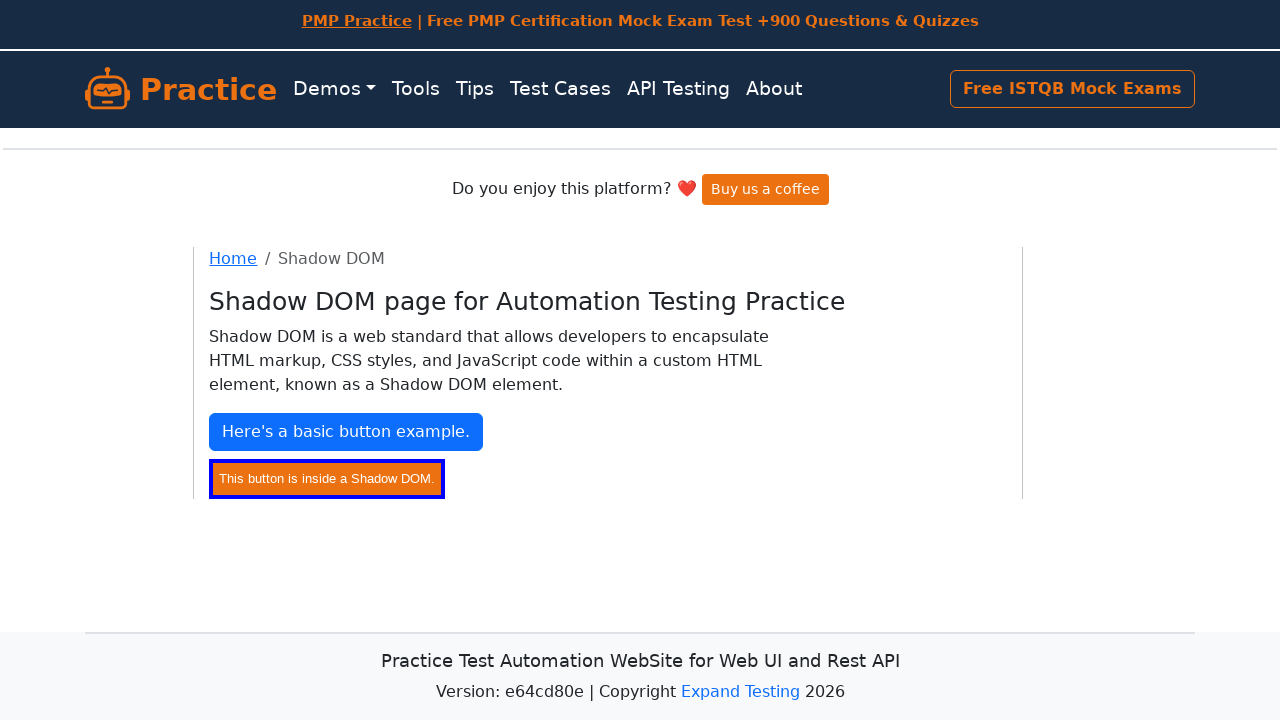